Tests navigation links by clicking on a Home link in the Elements section

Starting URL: https://demoqa.com/

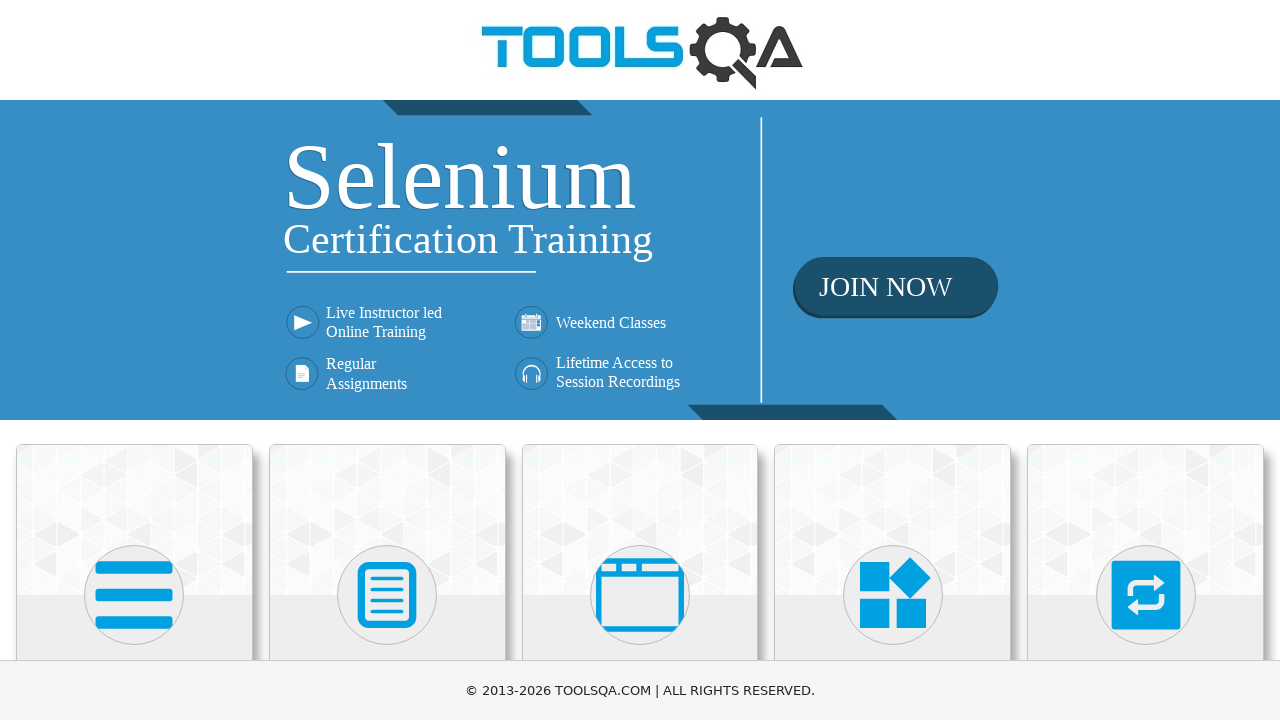

Scrolled Elements section into view
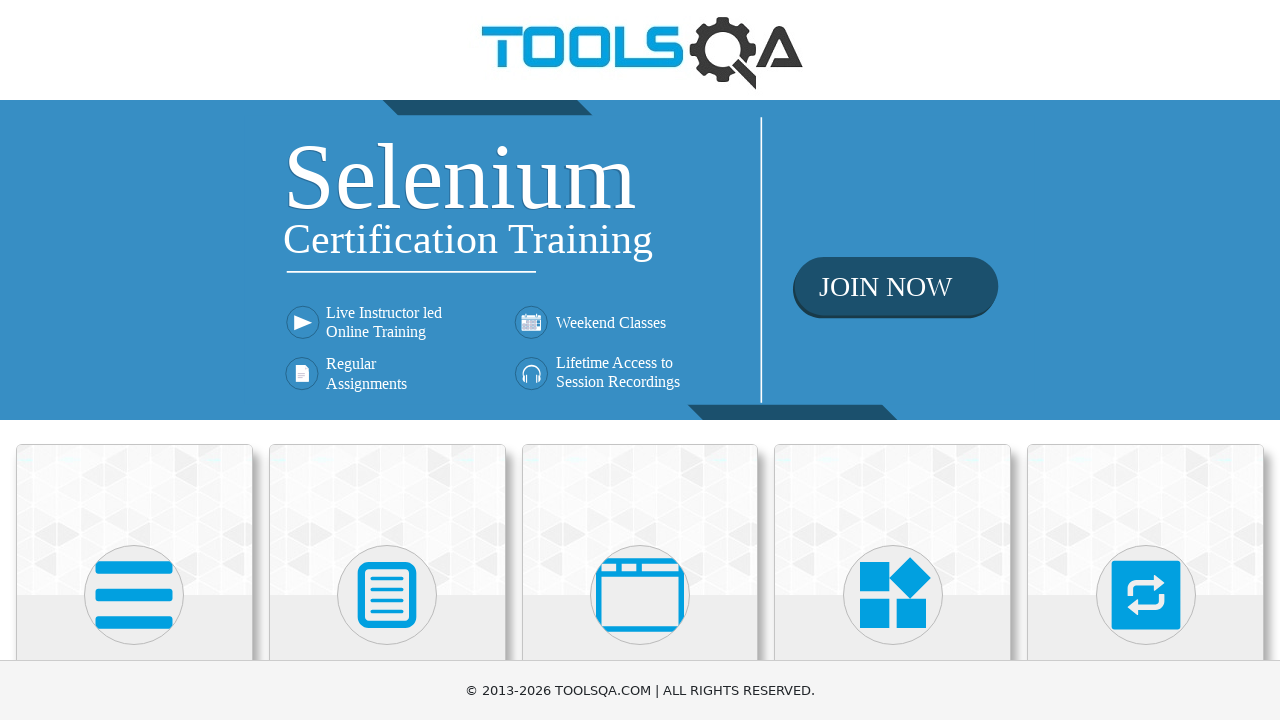

Clicked on Elements section at (134, 360) on xpath=//h5[text()='Elements']
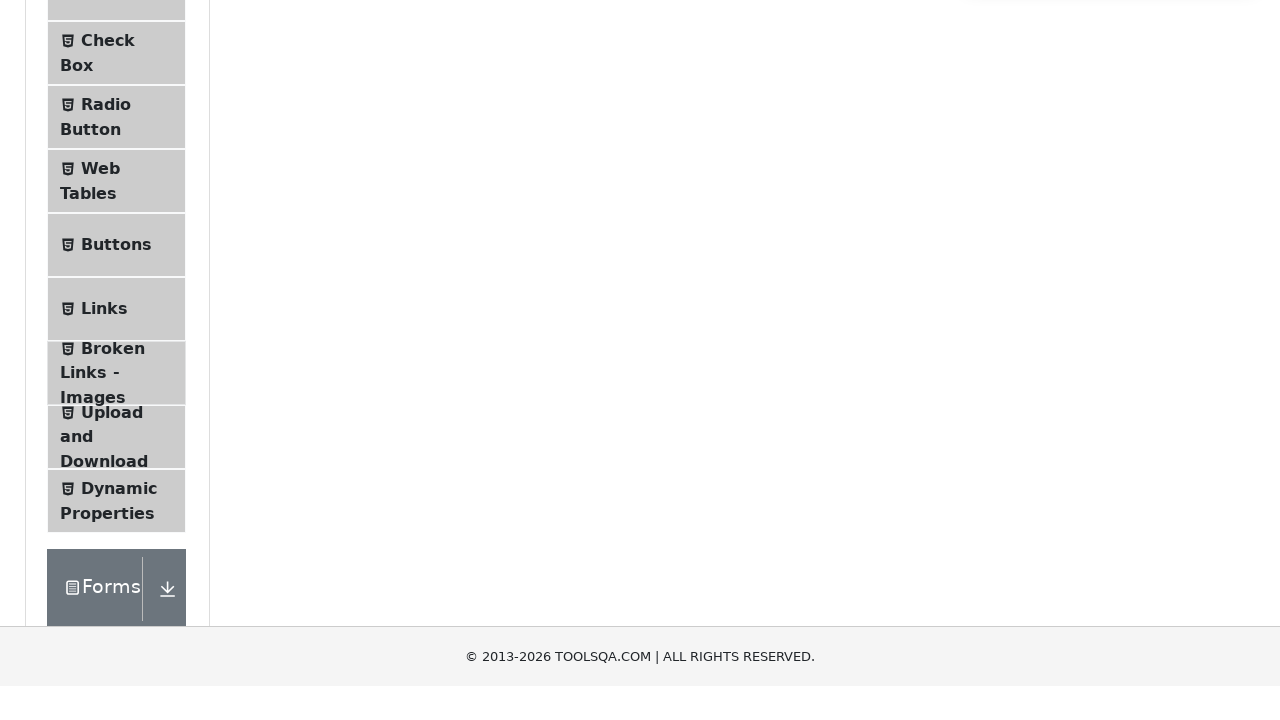

Clicked on Links menu item at (104, 581) on xpath=//span[text()='Links']
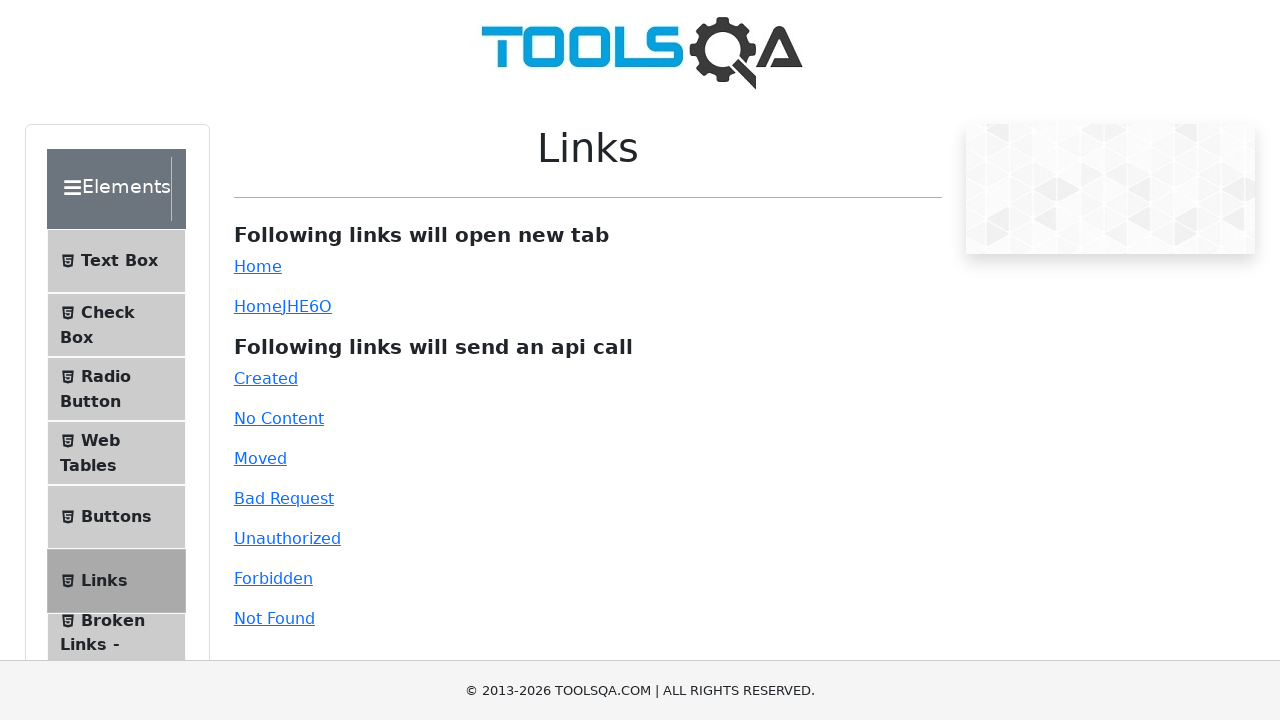

Clicked on Home link in Elements section at (258, 266) on #simpleLink
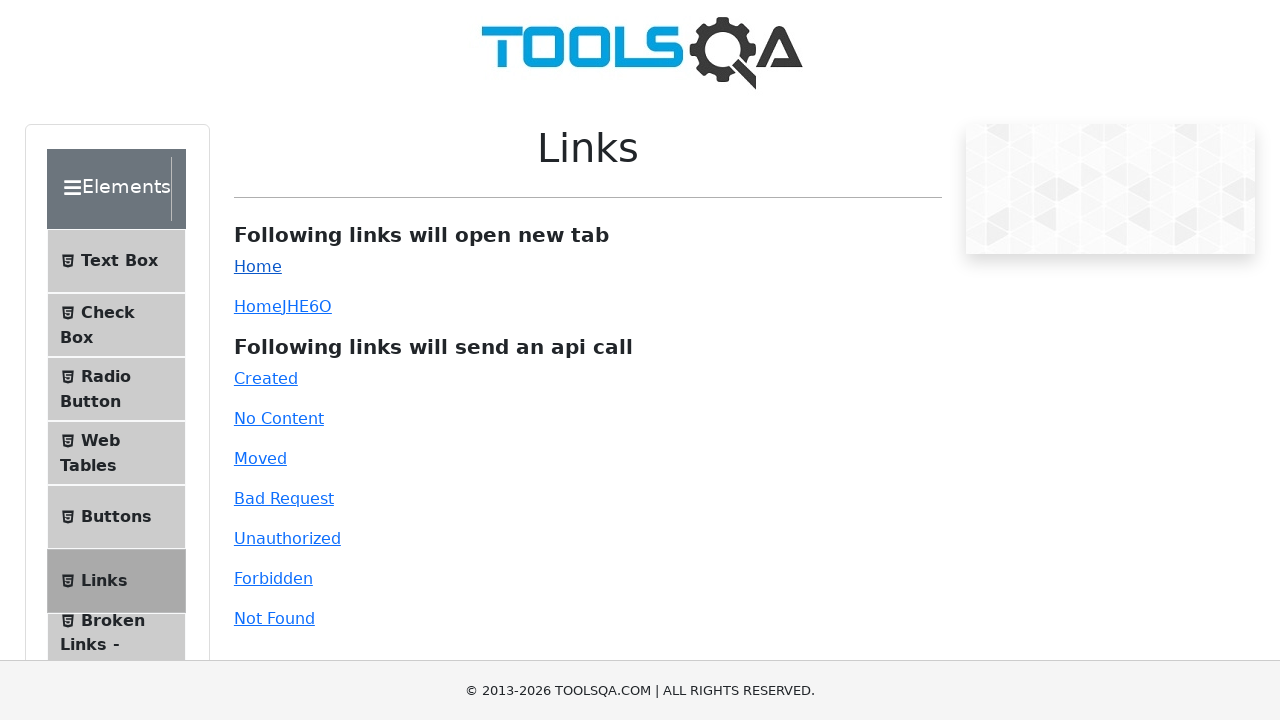

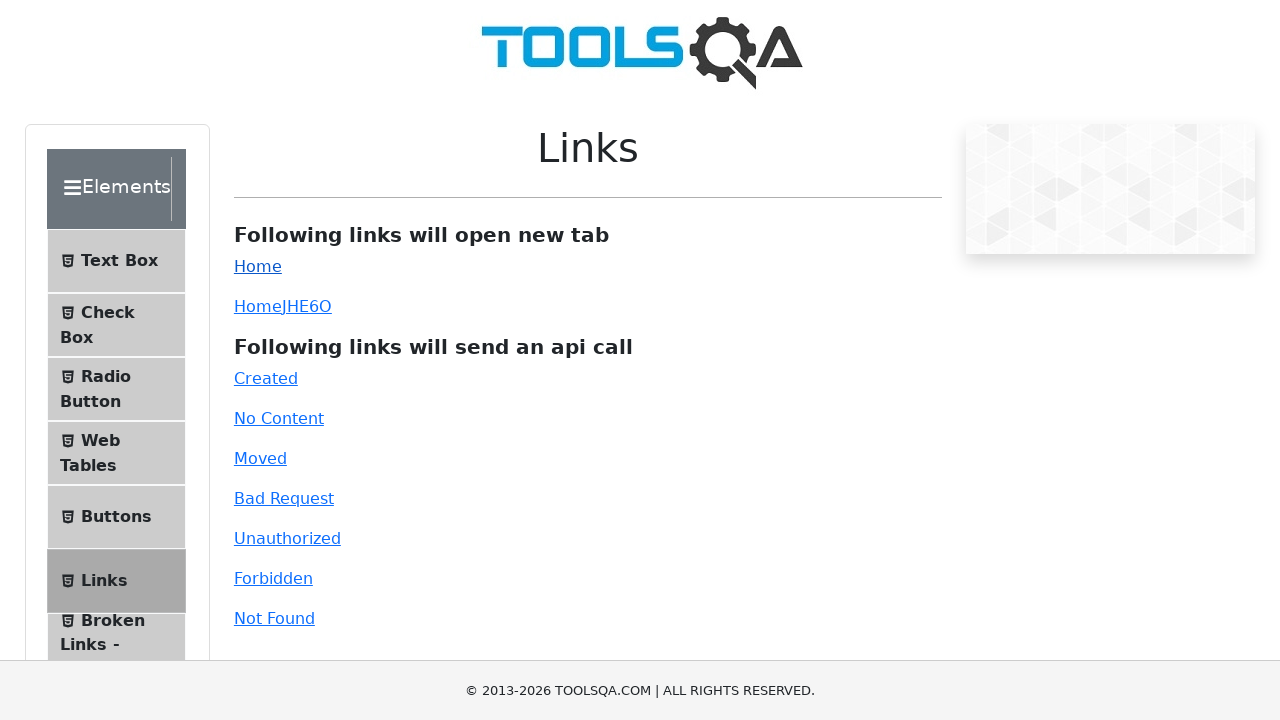